Tests window handling functionality by opening a new window, switching between parent and child windows, and verifying content in each window

Starting URL: https://the-internet.herokuapp.com/windows

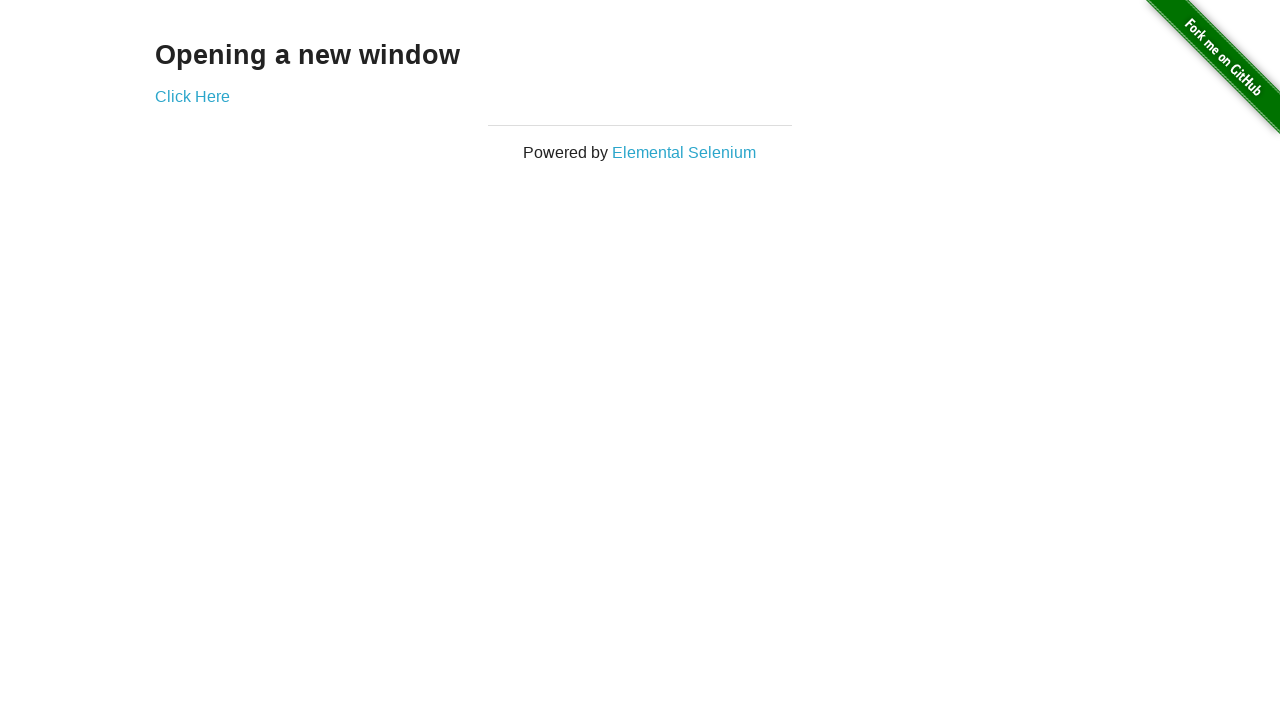

Clicked 'Click Here' link to open new window at (192, 96) on text='Click Here'
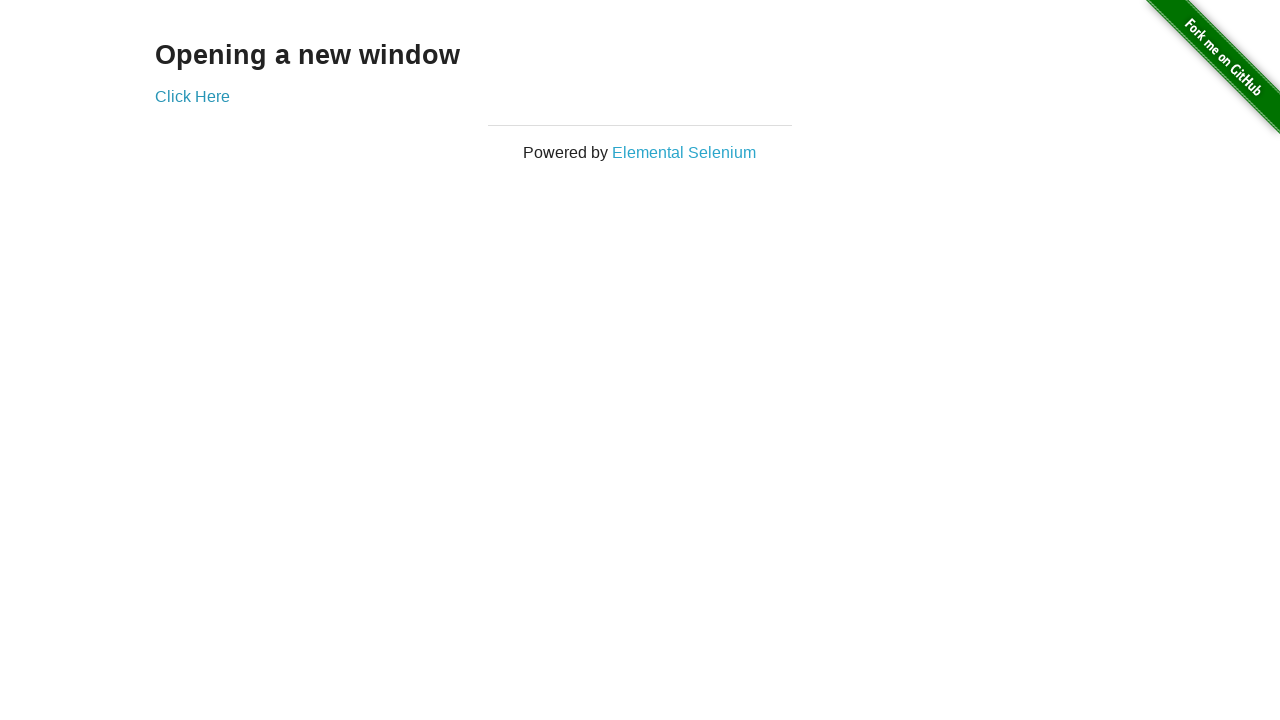

New window opened and captured
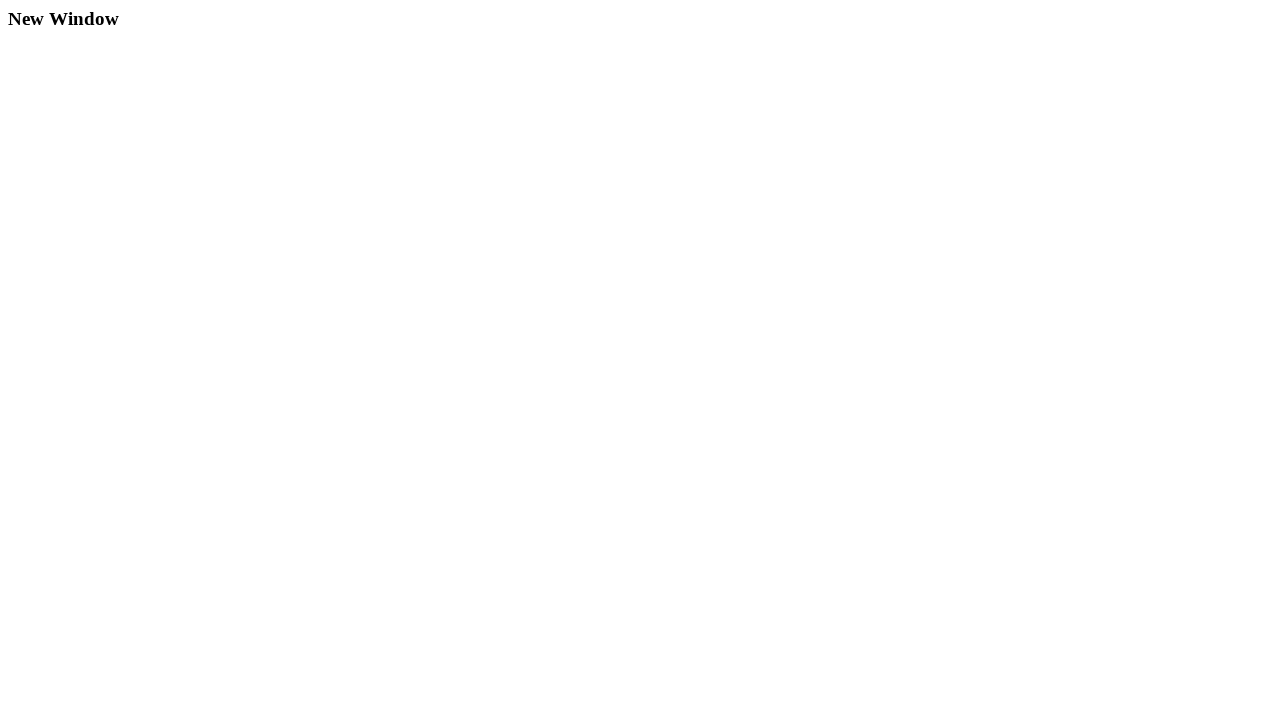

Retrieved text content from new window heading
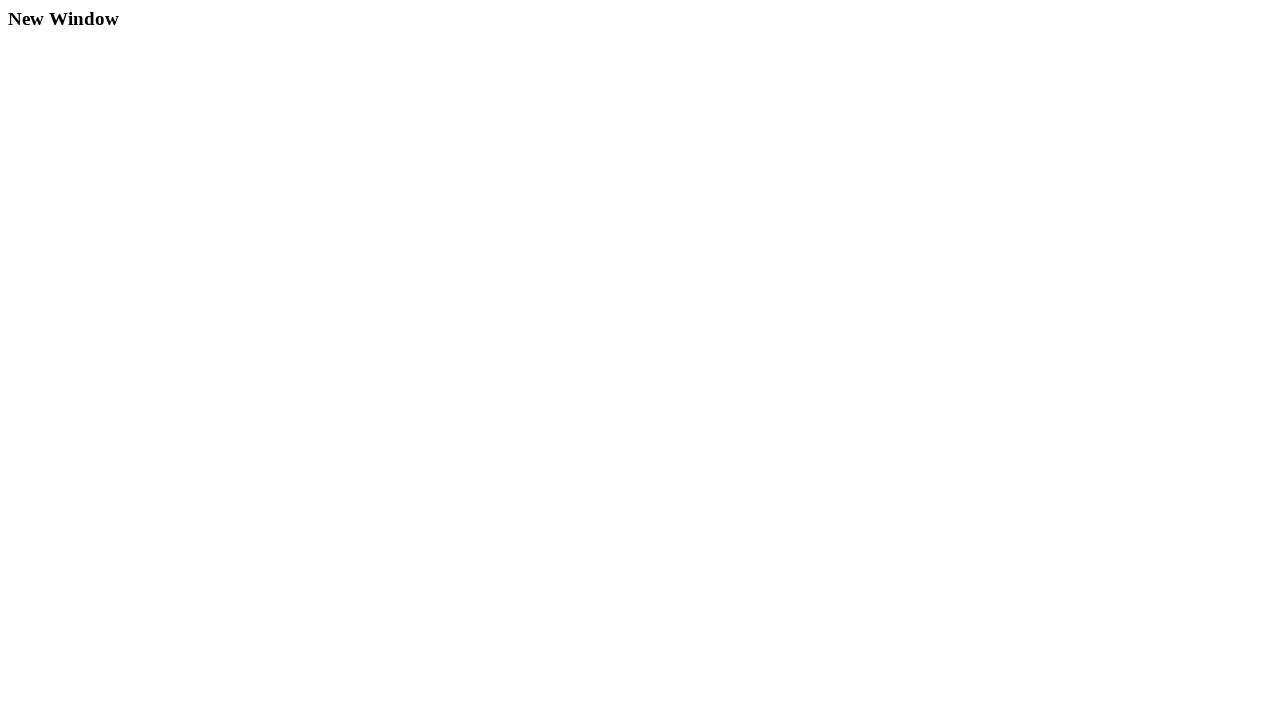

Printed new window text: New Window
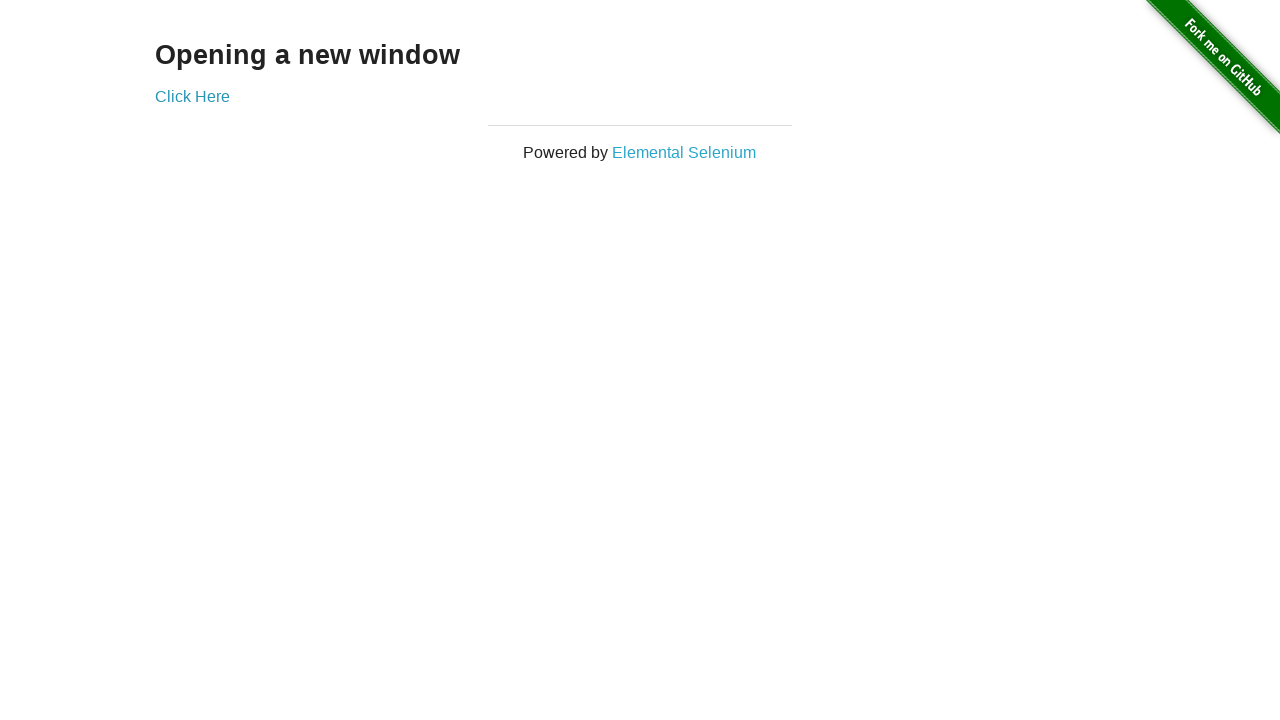

Printed confirmation that text is from child window
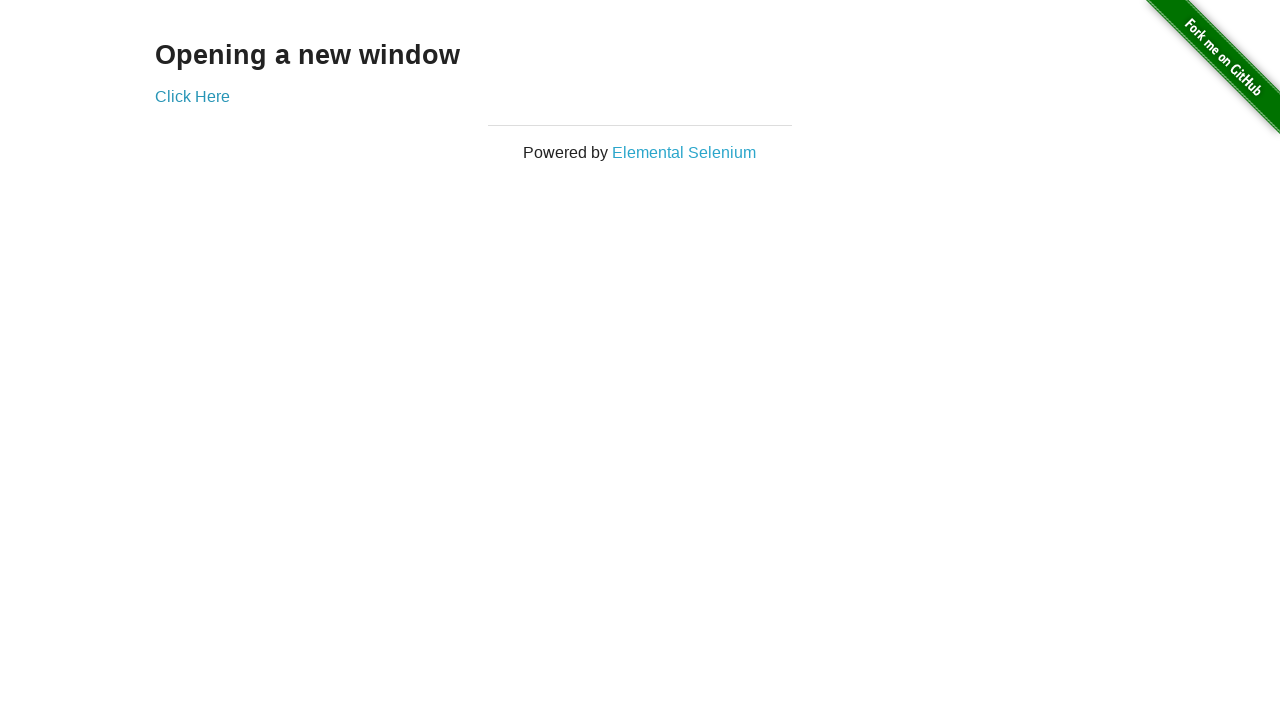

Closed the child window
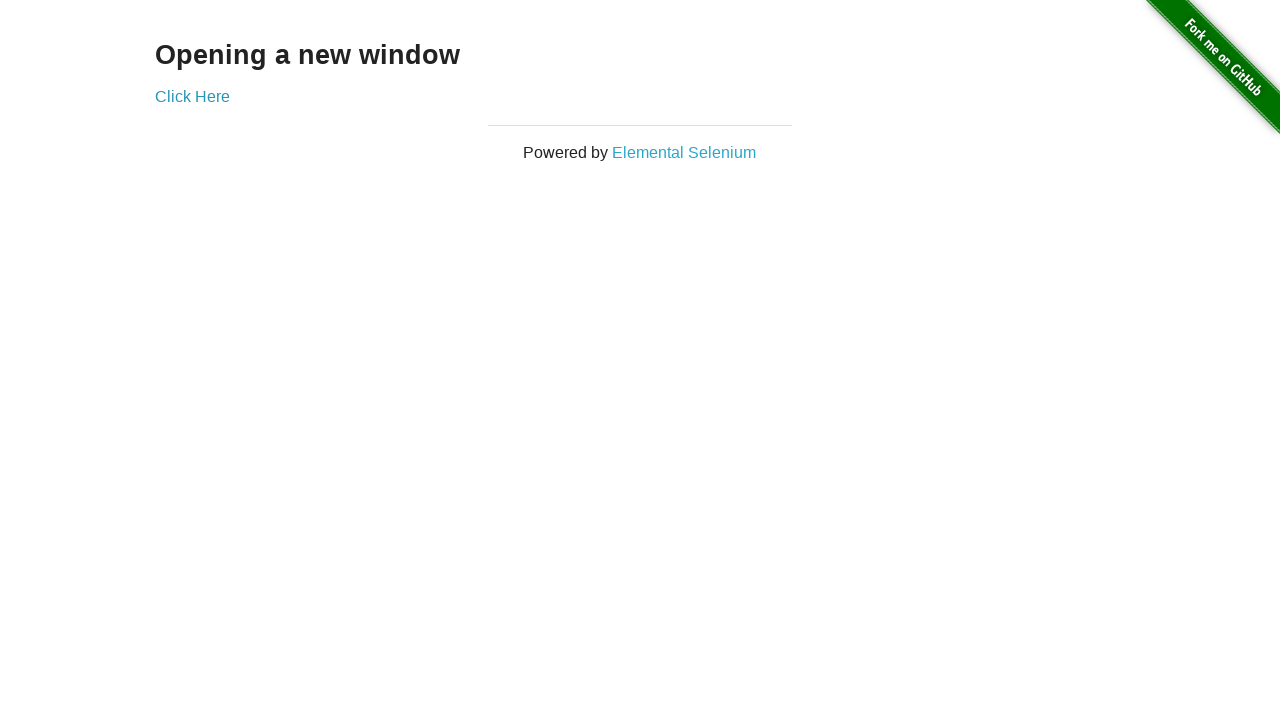

Verified parent window heading contains 'Opening a new window'
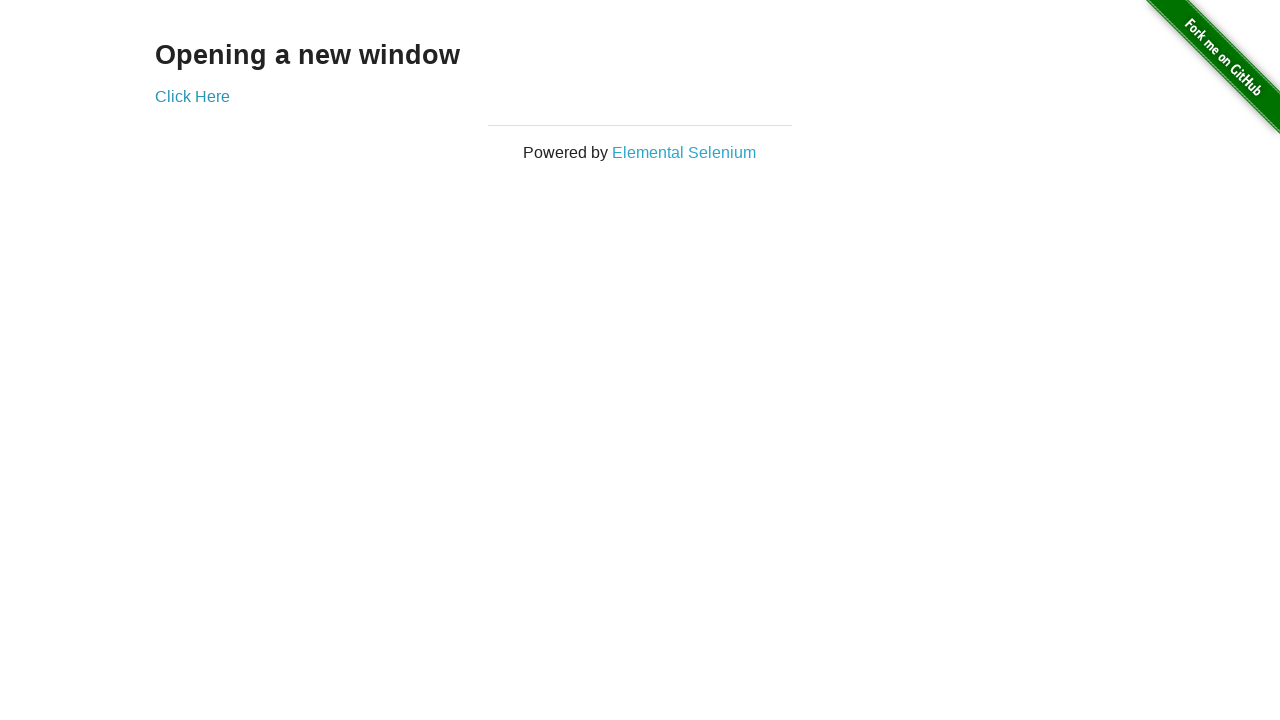

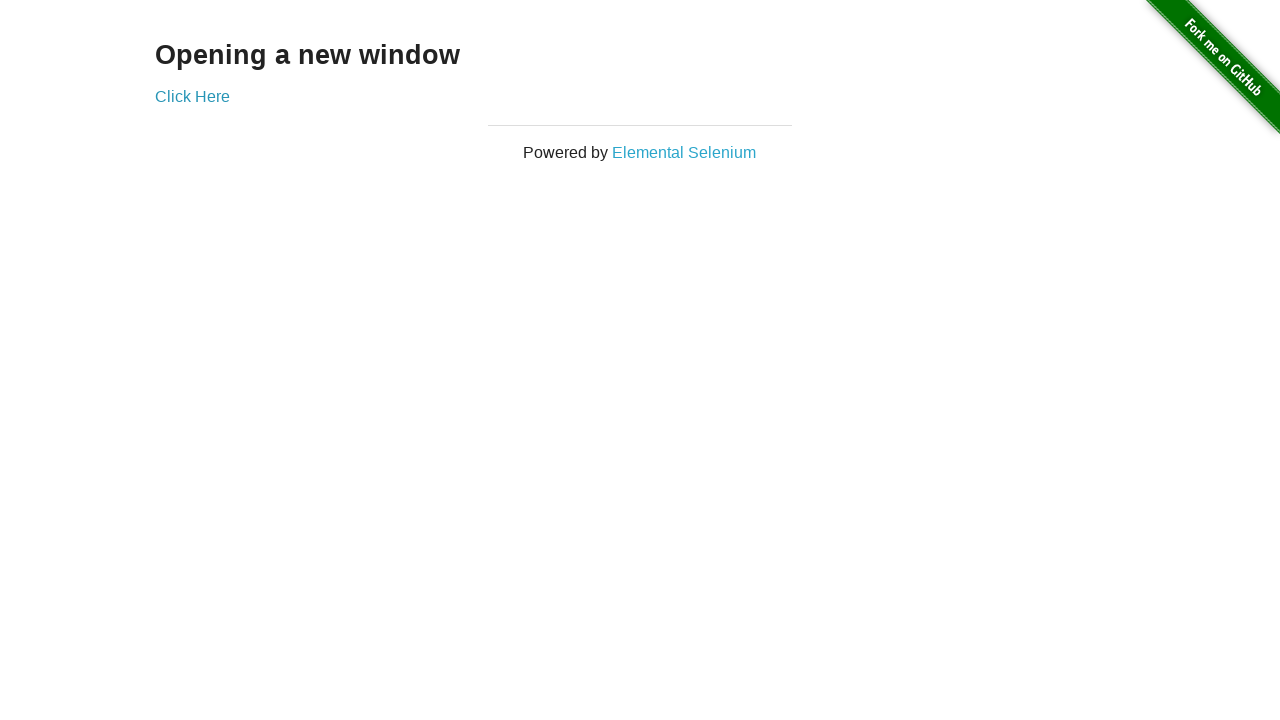